Tests a simple input form by entering text into an input field and submitting it, then verifying the result

Starting URL: https://www.qa-practice.com/elements/input/simple

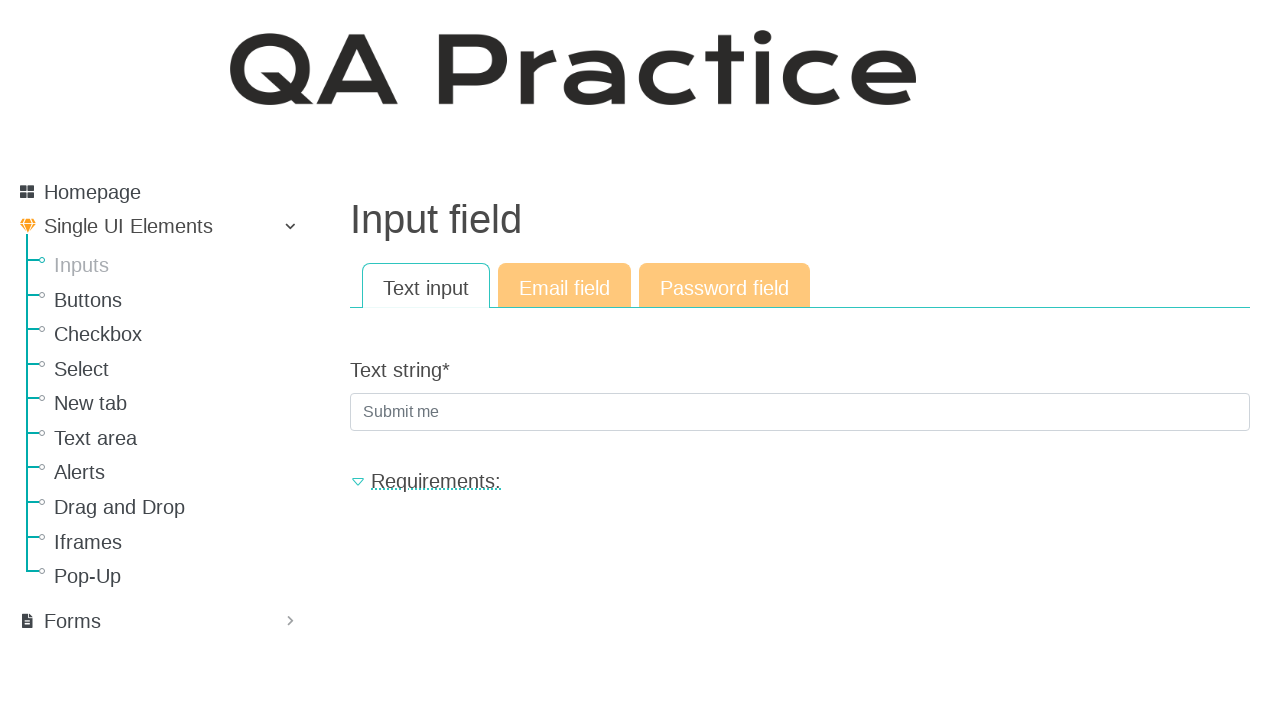

Clicked on the text input field at (800, 412) on input[type='text']
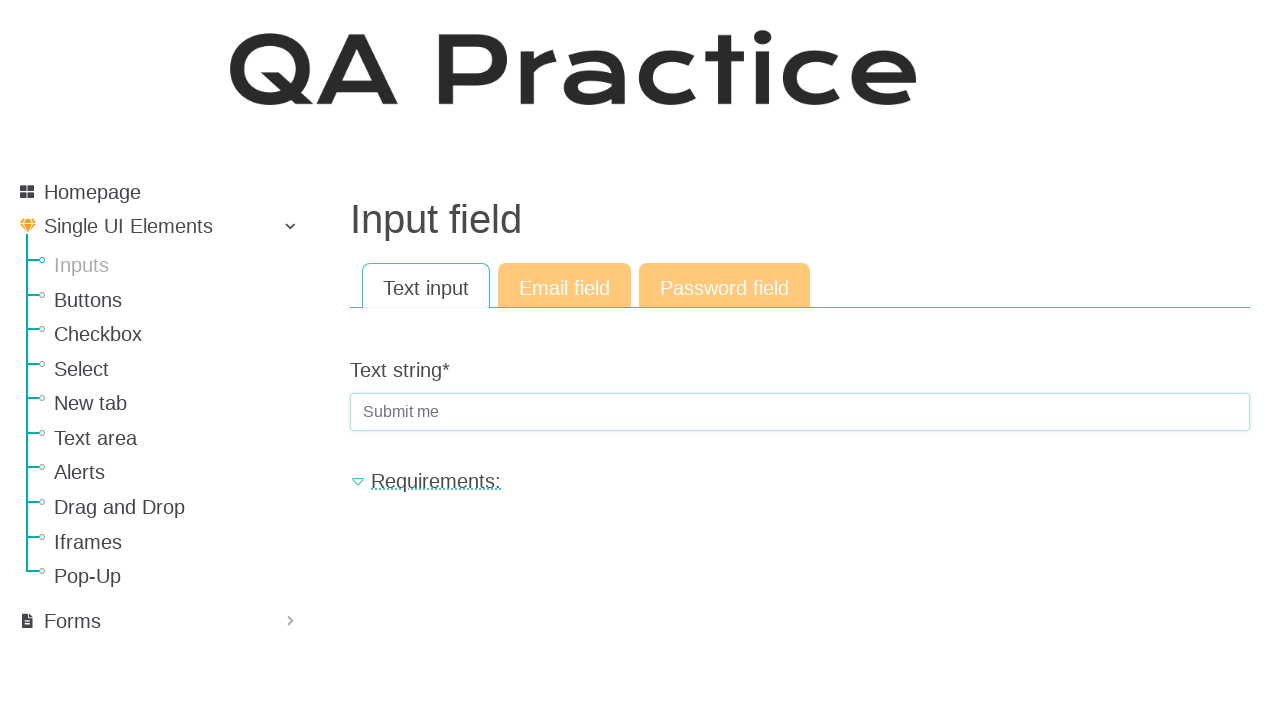

Filled input field with 'java_rules' on input[type='text']
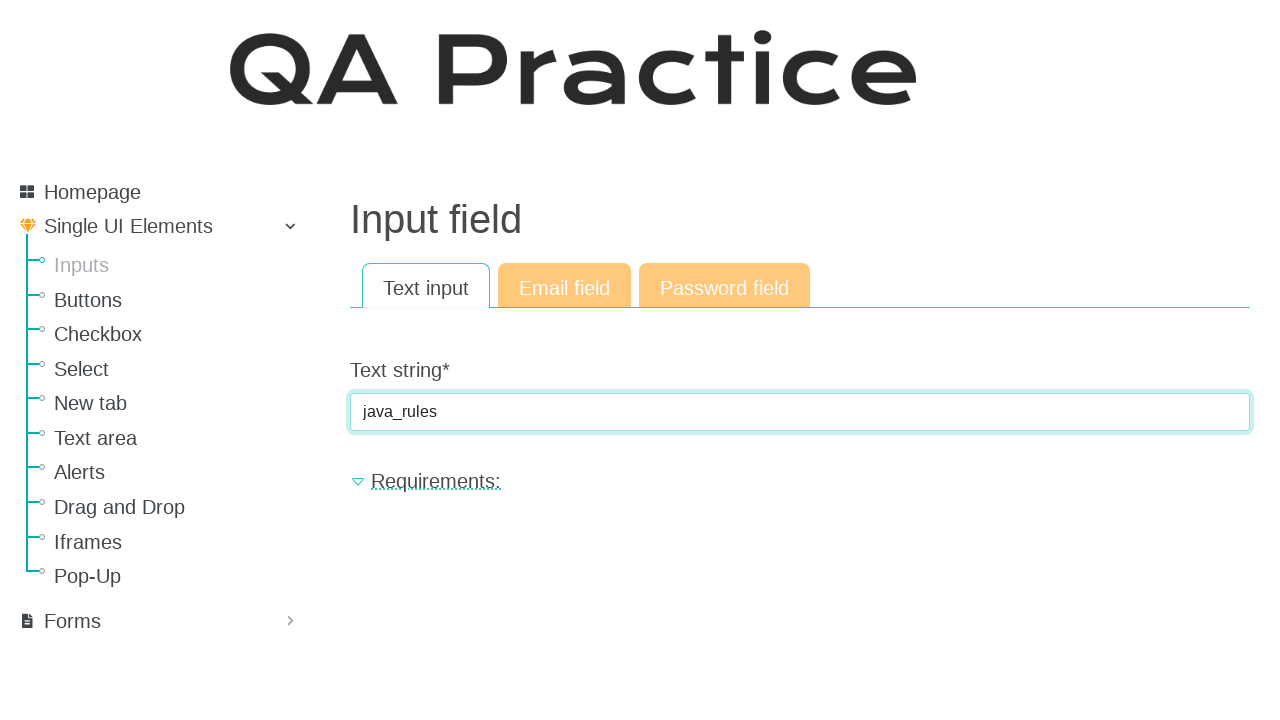

Pressed Enter to submit the form on input[type='text']
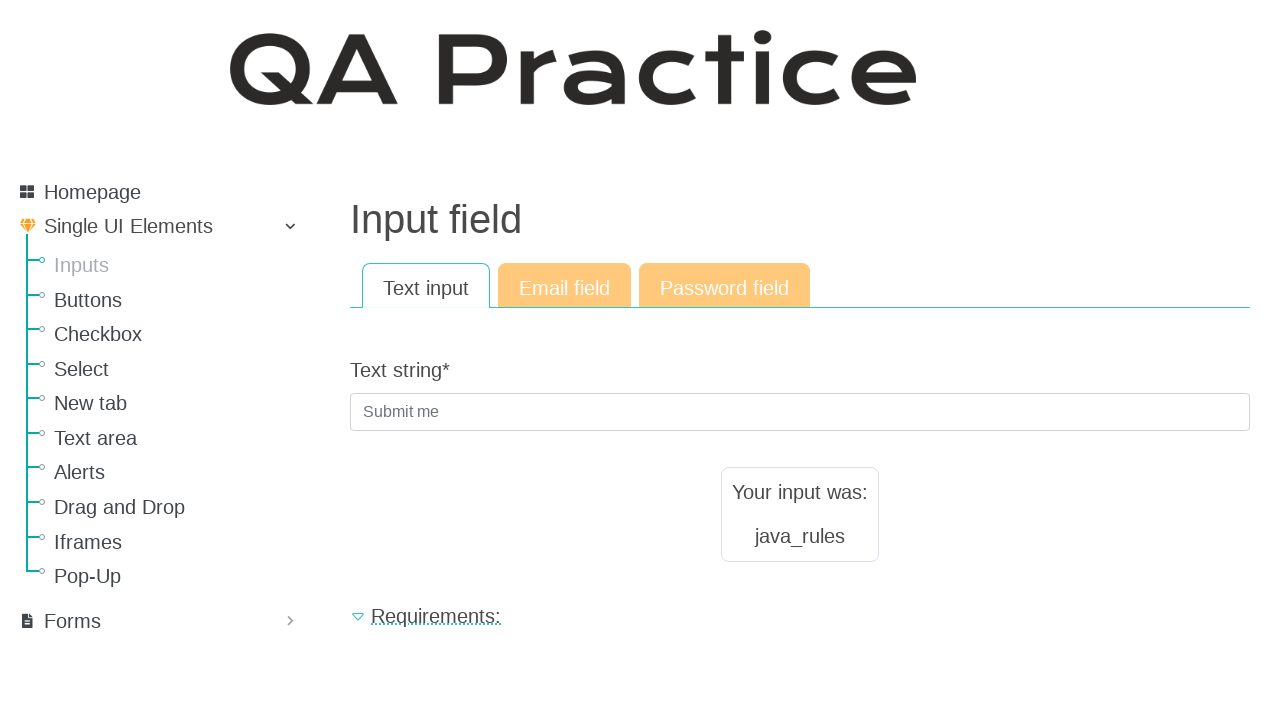

Waited for network to be idle and result to appear
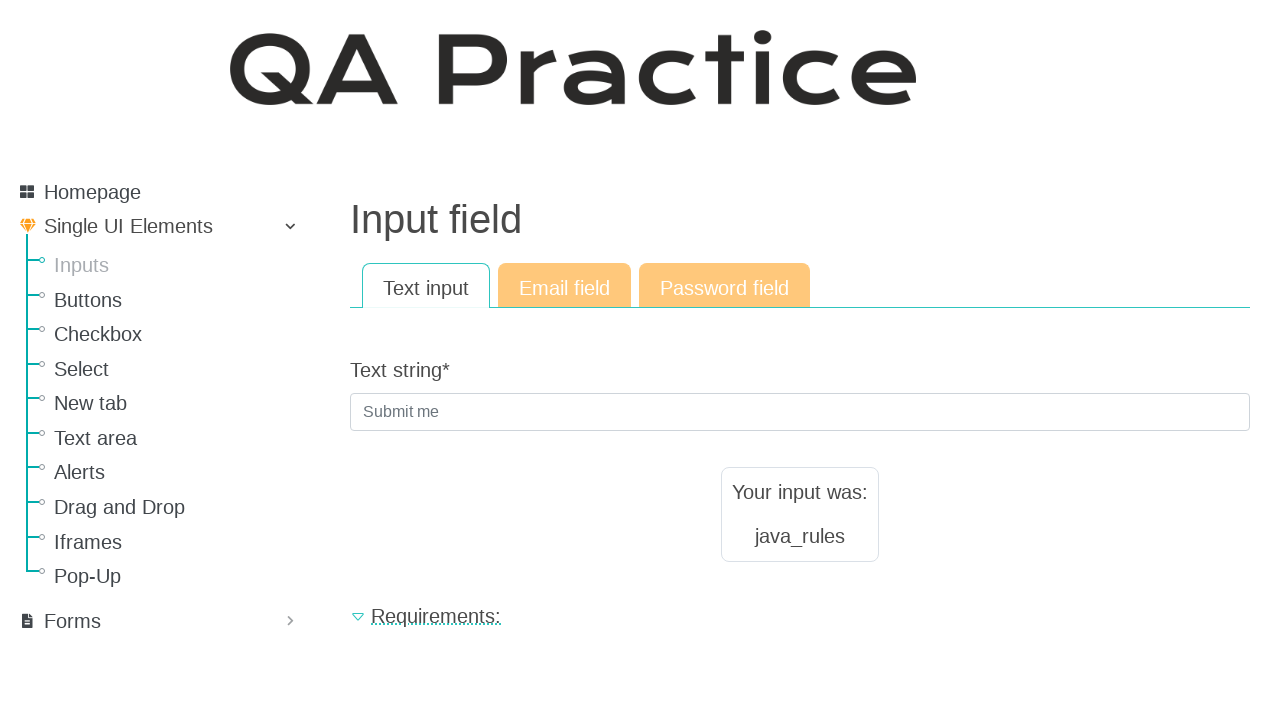

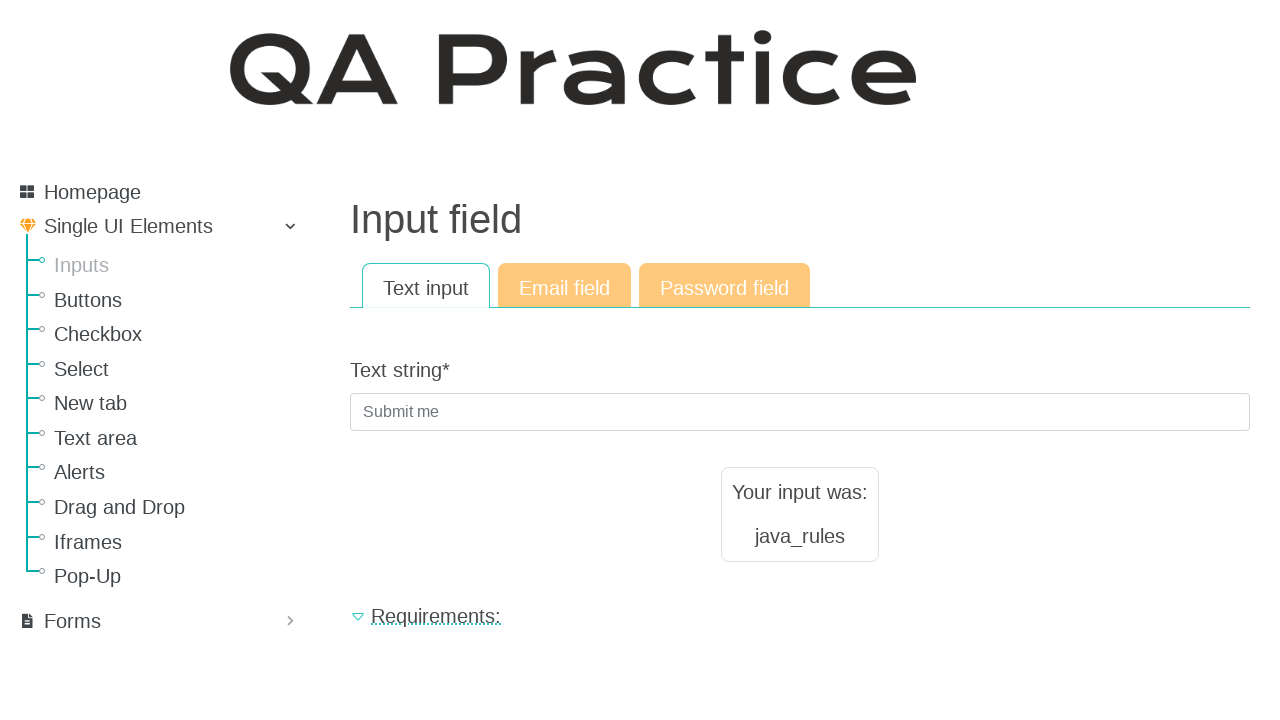